Tests a signup/registration form by filling in first name, last name, and email fields, then submitting the form

Starting URL: http://secure-retreat-92358.herokuapp.com/

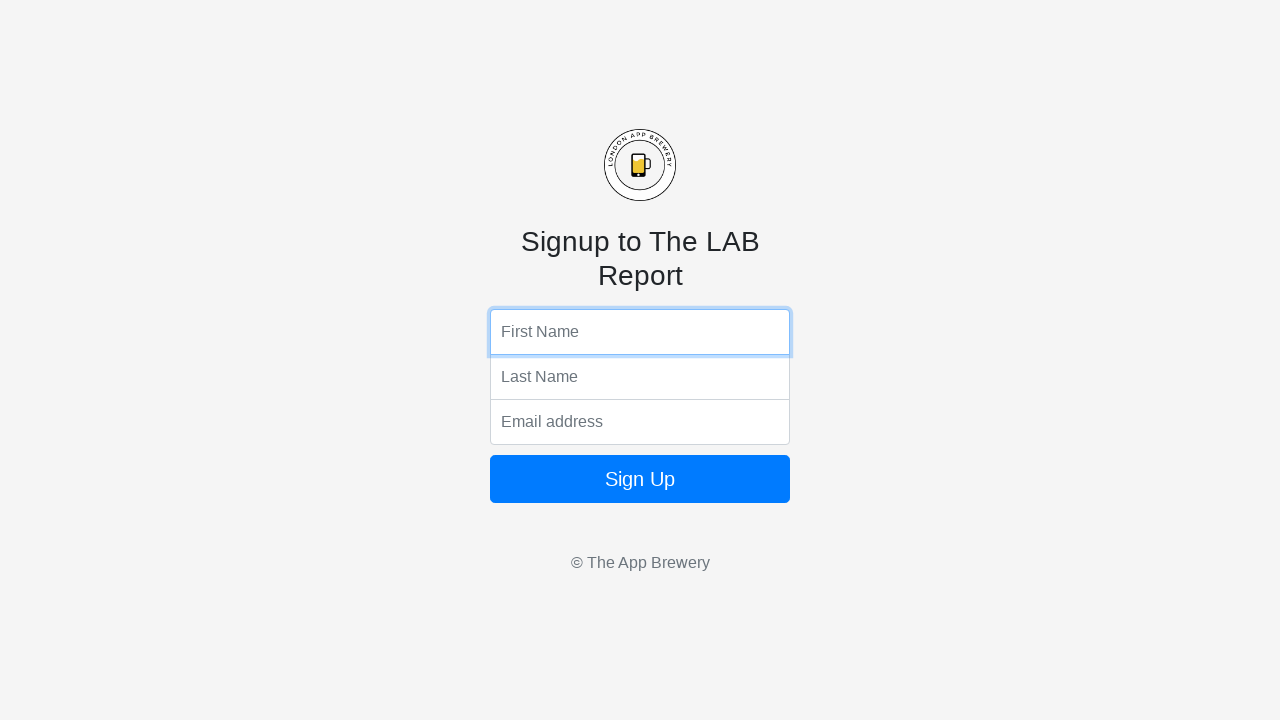

Filled first name field with 'John' on input[name='fName']
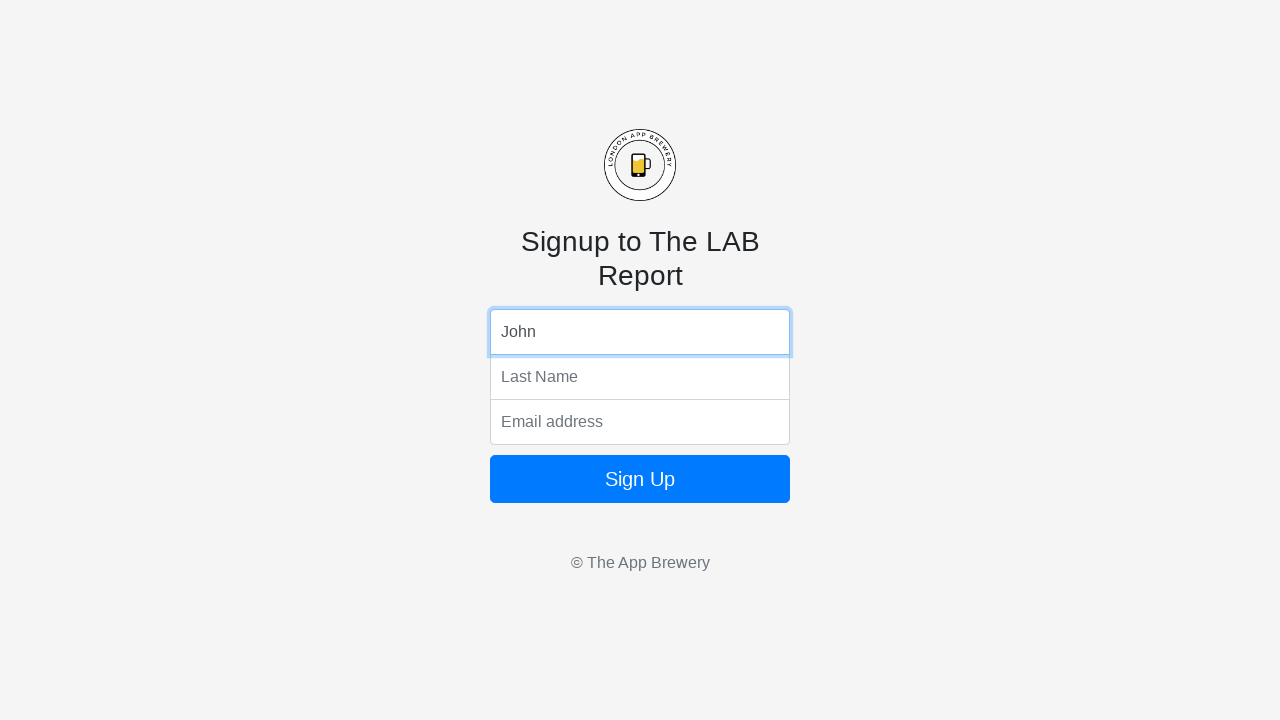

Filled last name field with 'Smith' on input[name='lName']
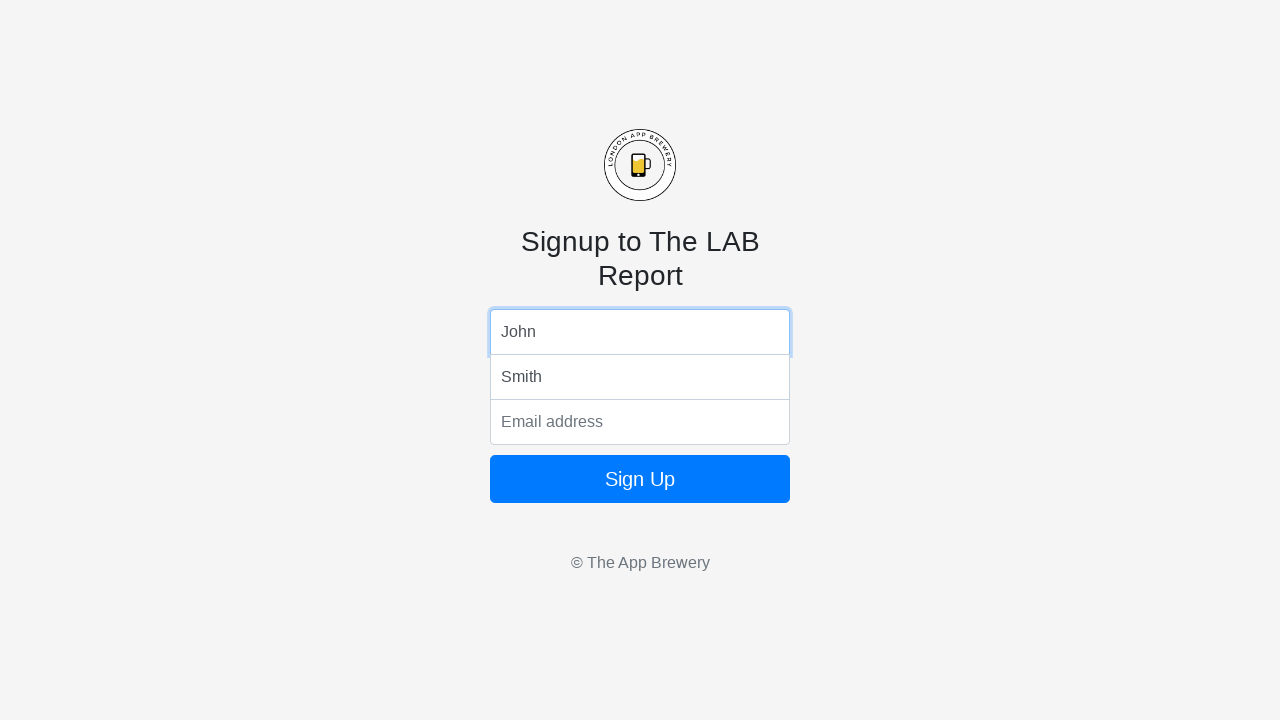

Filled email field with 'johnsmith@yahoo.com' on input[name='email']
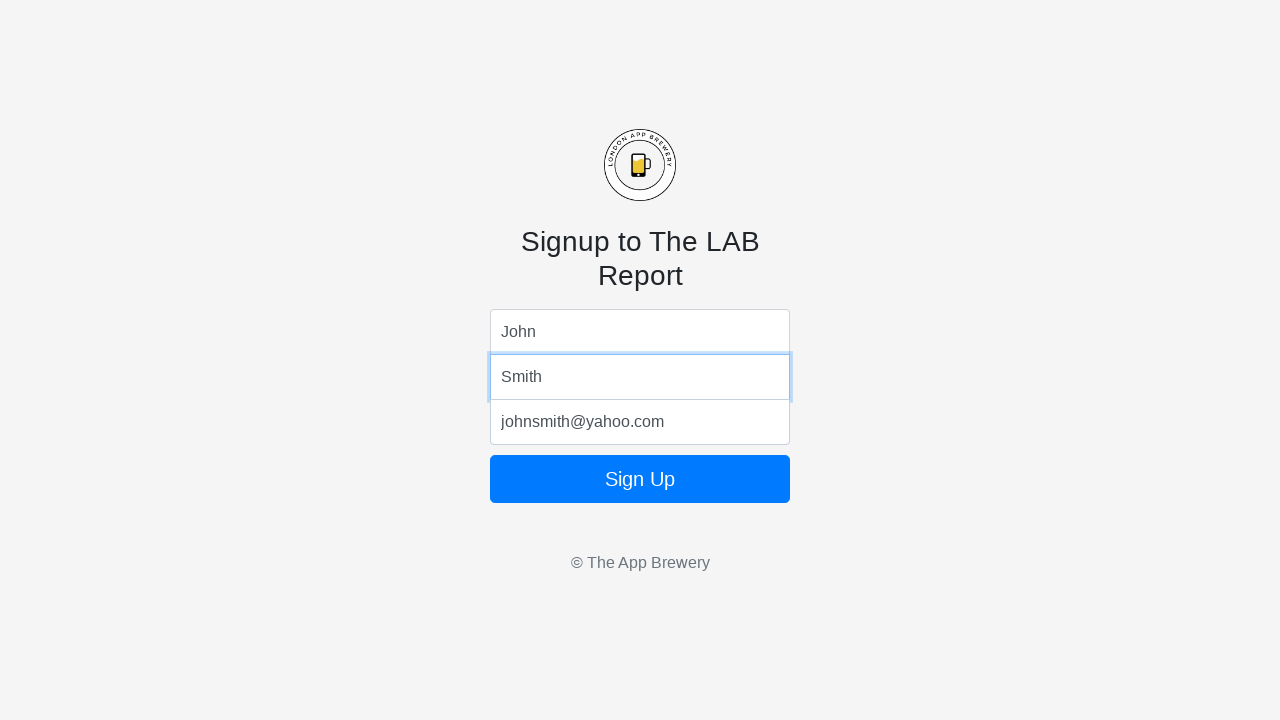

Clicked form submit button at (640, 479) on form button
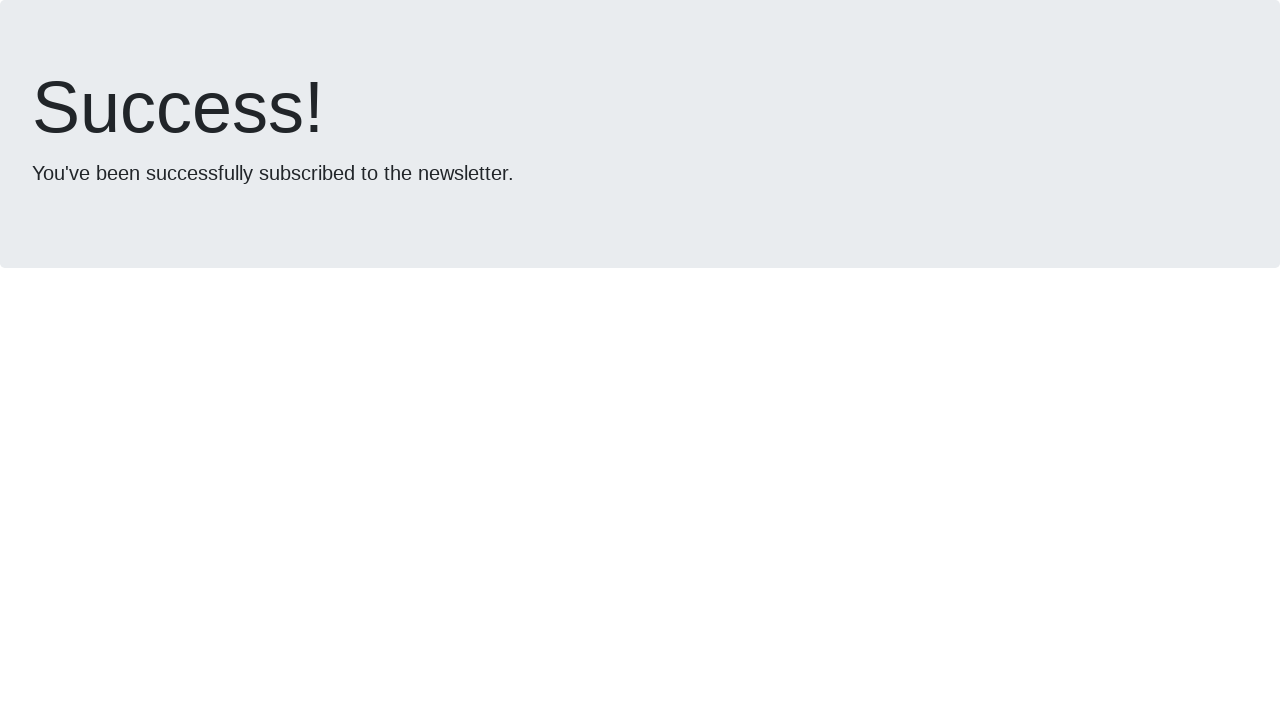

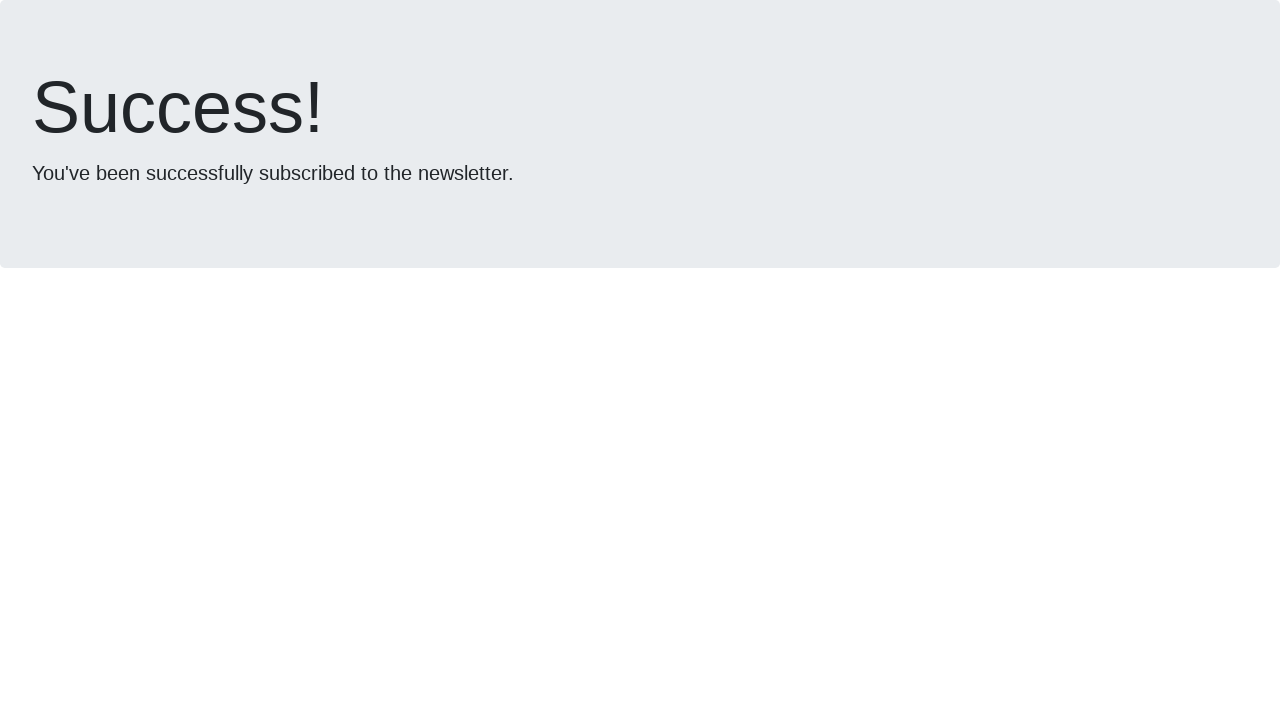